Tests clicking a button that has a dynamic ID (no static ID attribute) multiple times

Starting URL: http://uitestingplayground.com/dynamicid

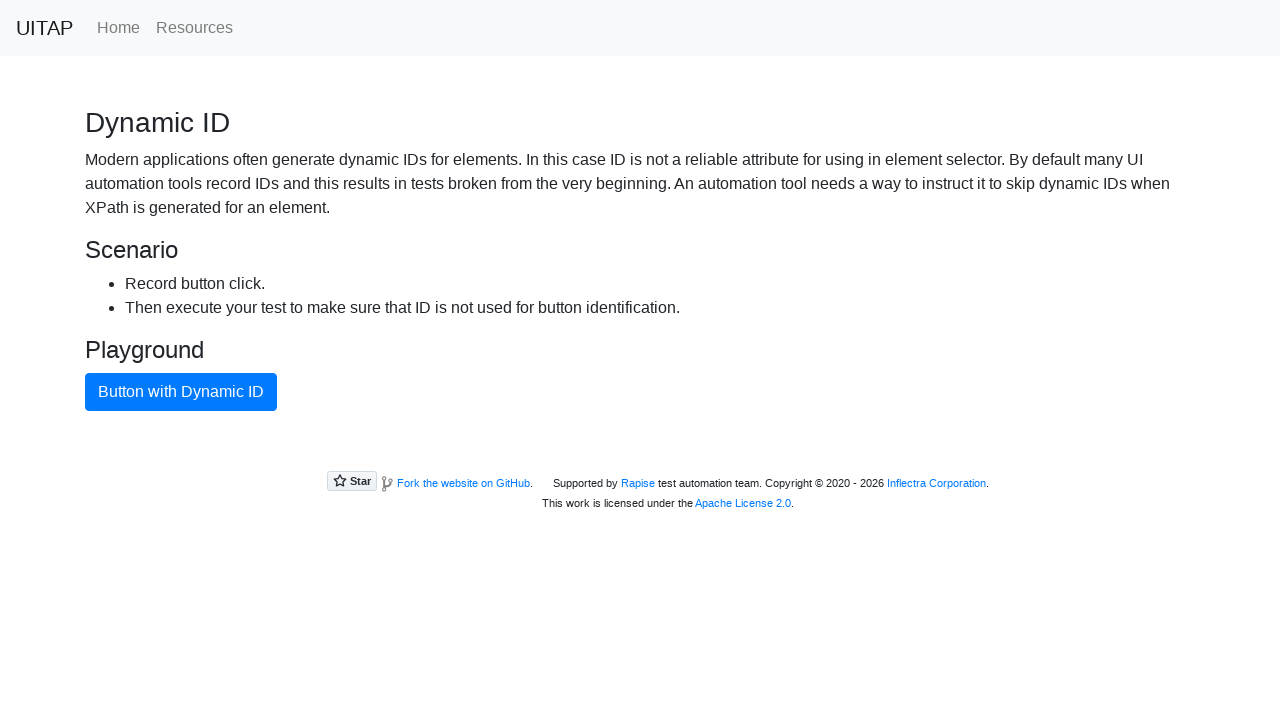

Clicked button with dynamic ID at (181, 392) on .btn
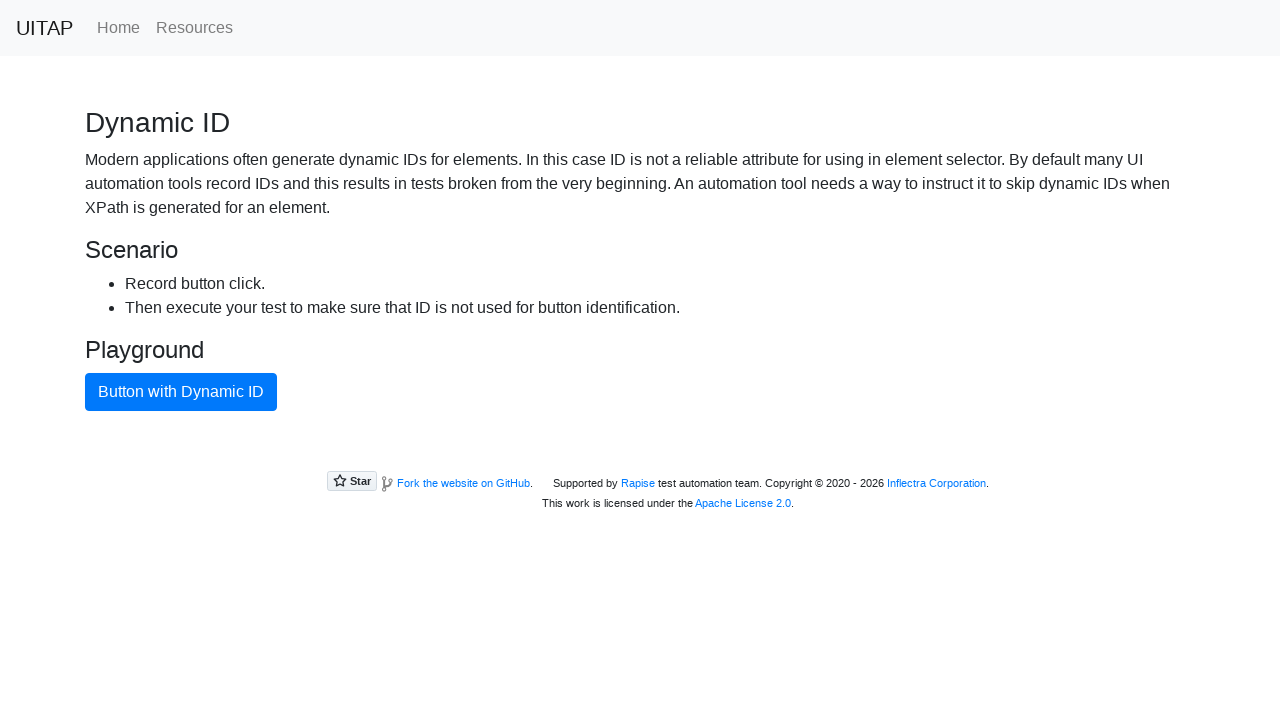

Waited 500ms after button click
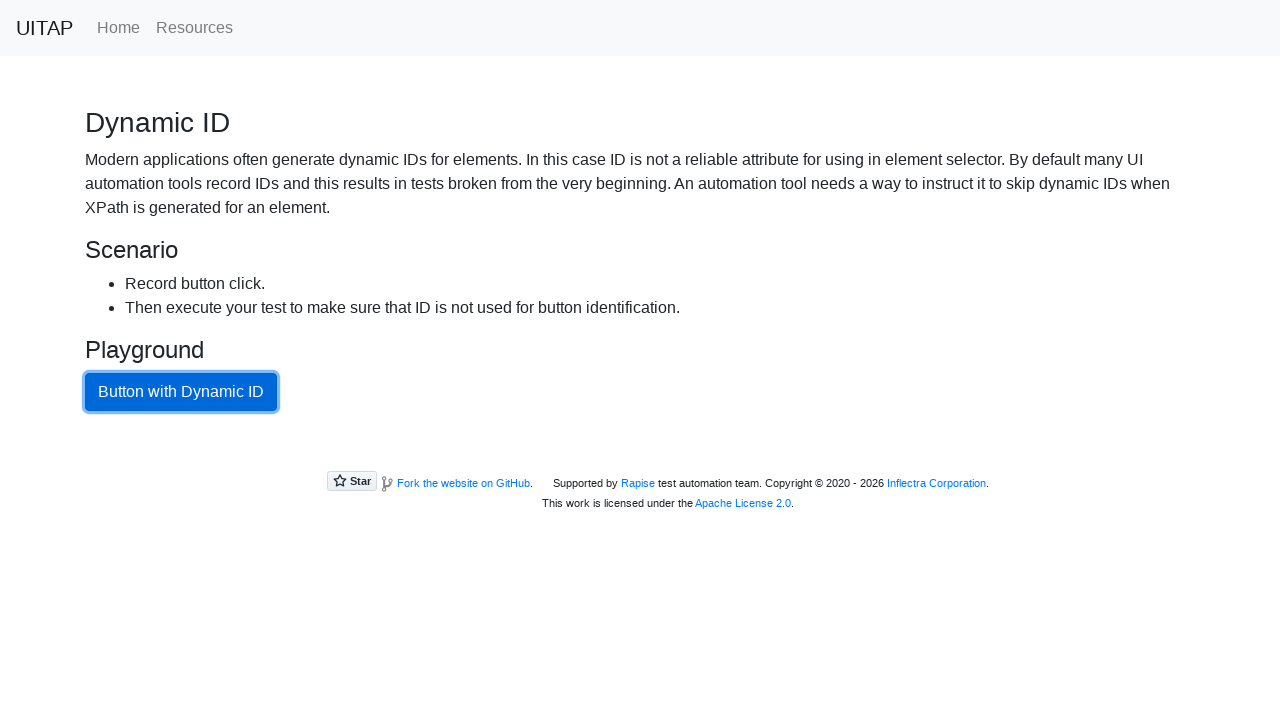

Clicked button with dynamic ID at (181, 392) on .btn
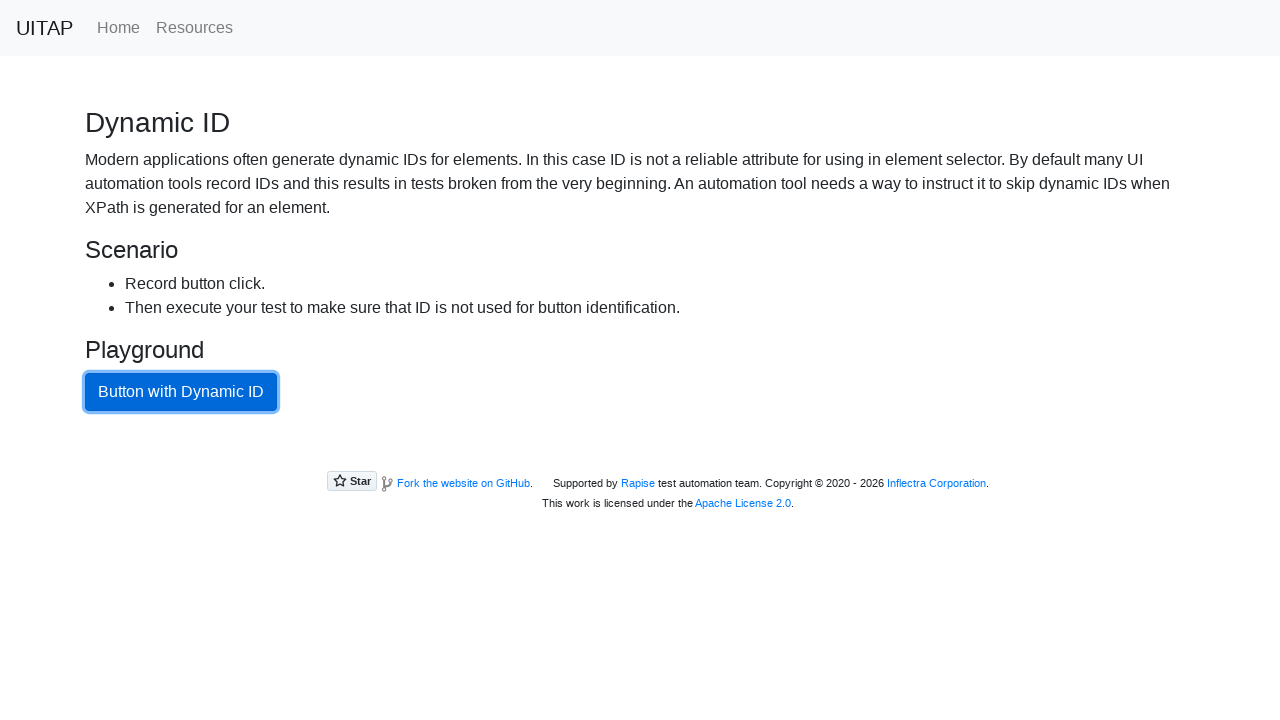

Waited 500ms after button click
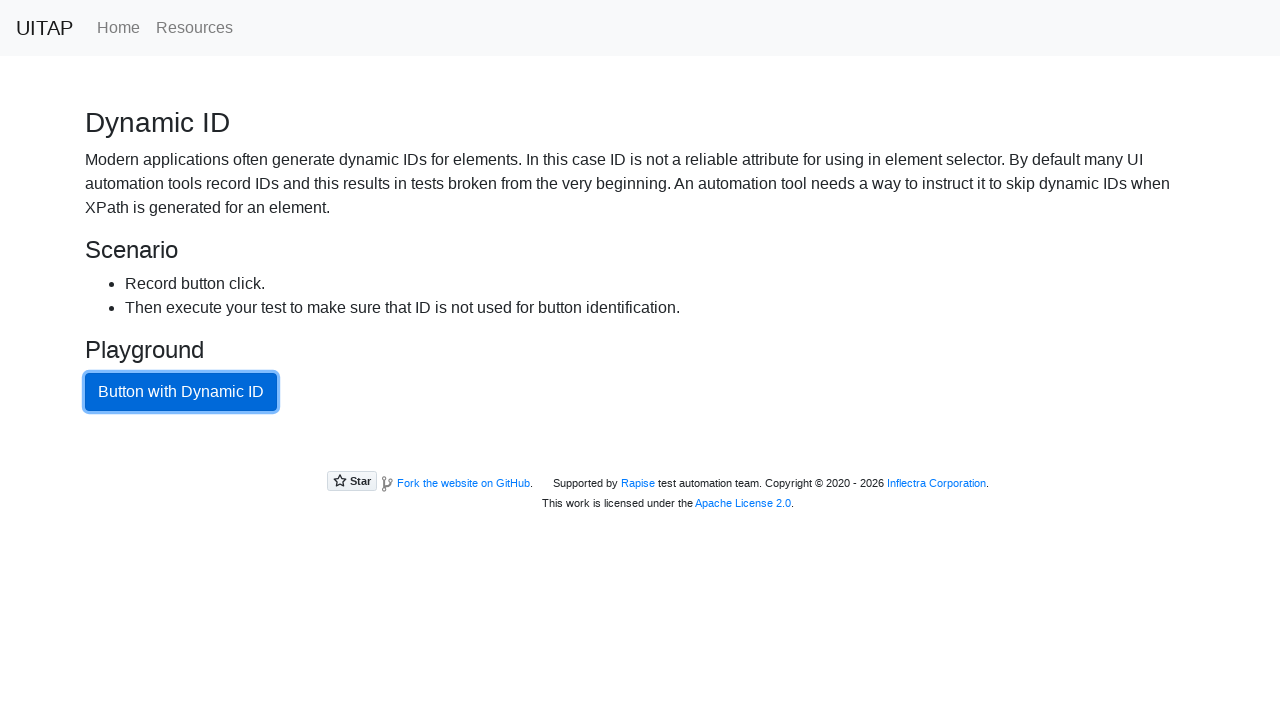

Clicked button with dynamic ID at (181, 392) on .btn
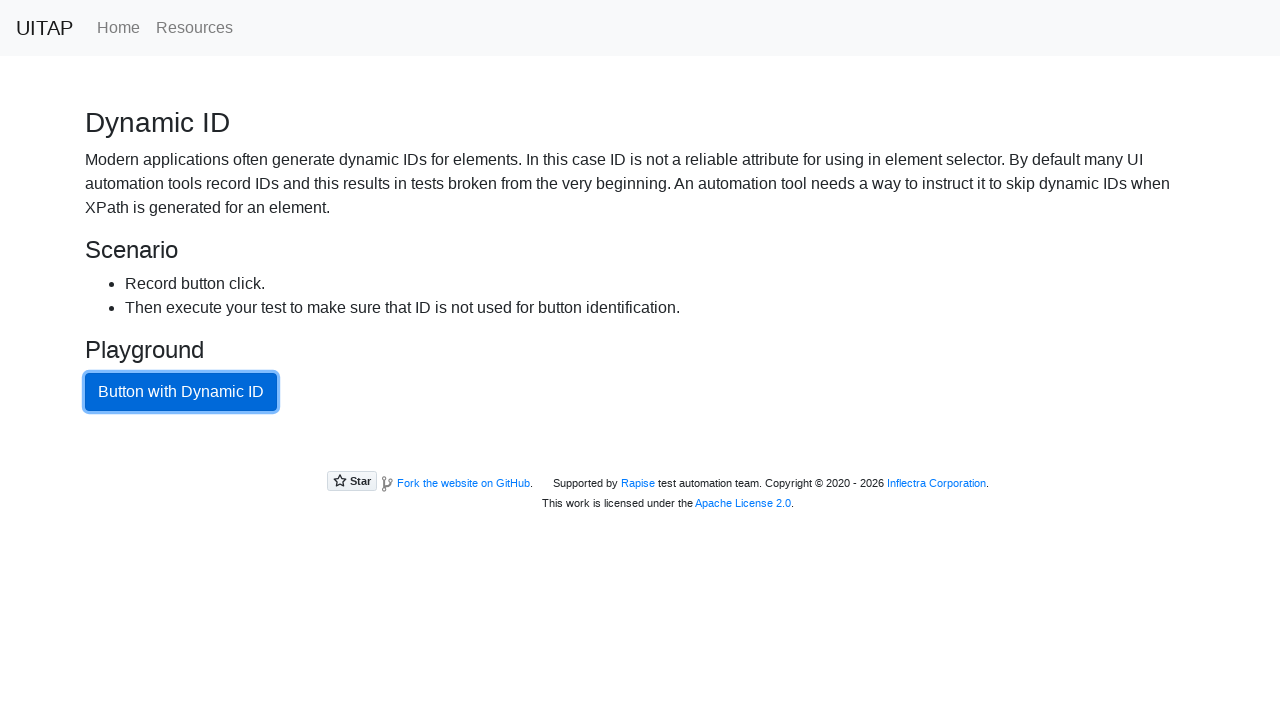

Waited 500ms after button click
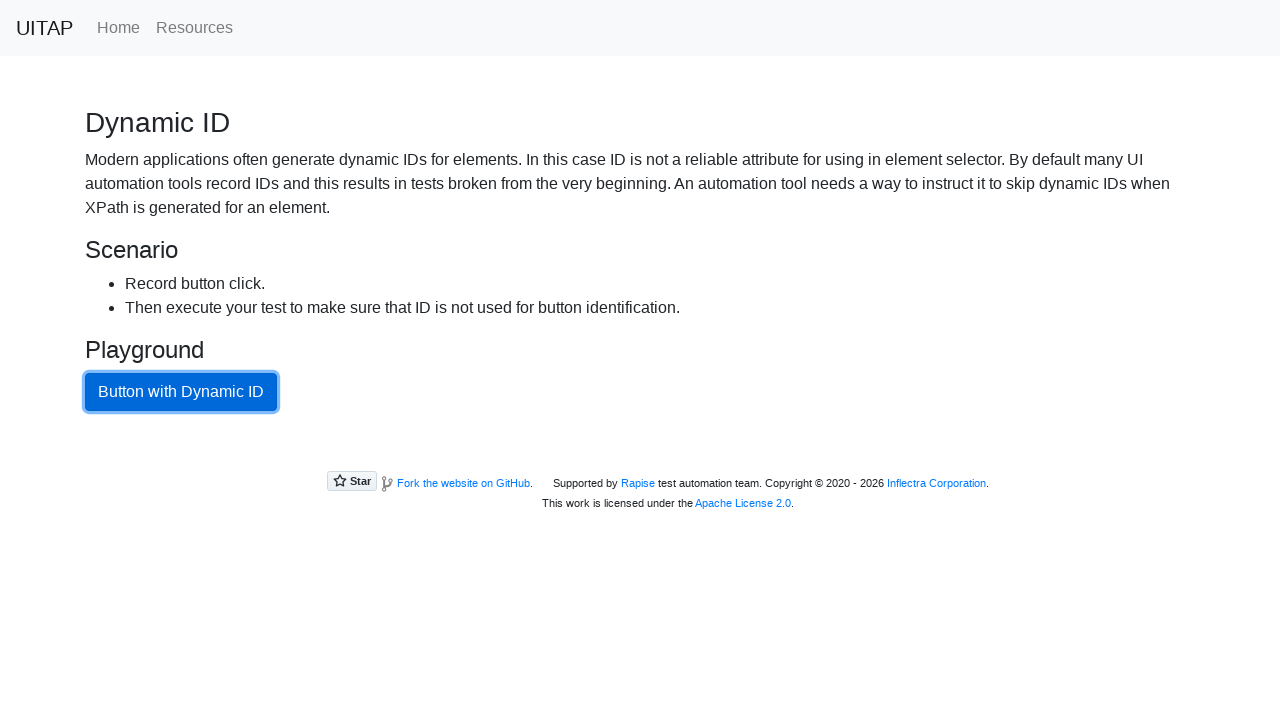

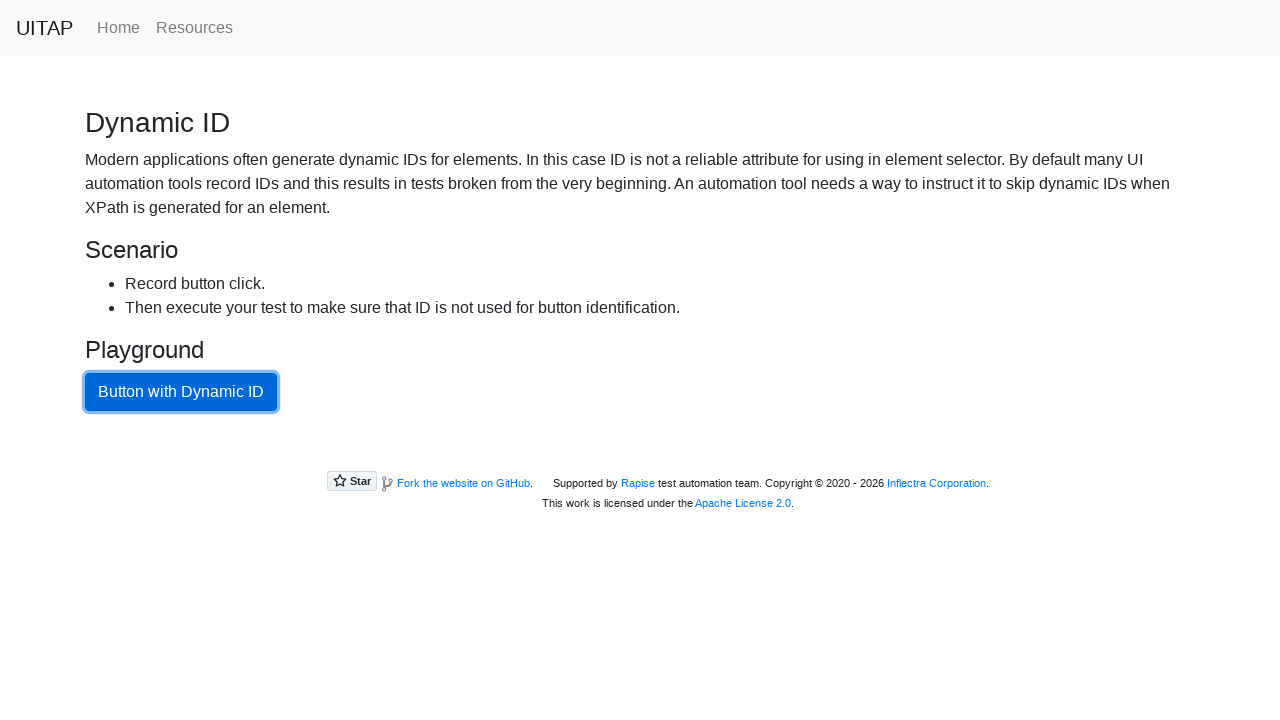